Tests horizontal slider by moving it to the right using keyboard navigation

Starting URL: https://the-internet.herokuapp.com/horizontal_slider

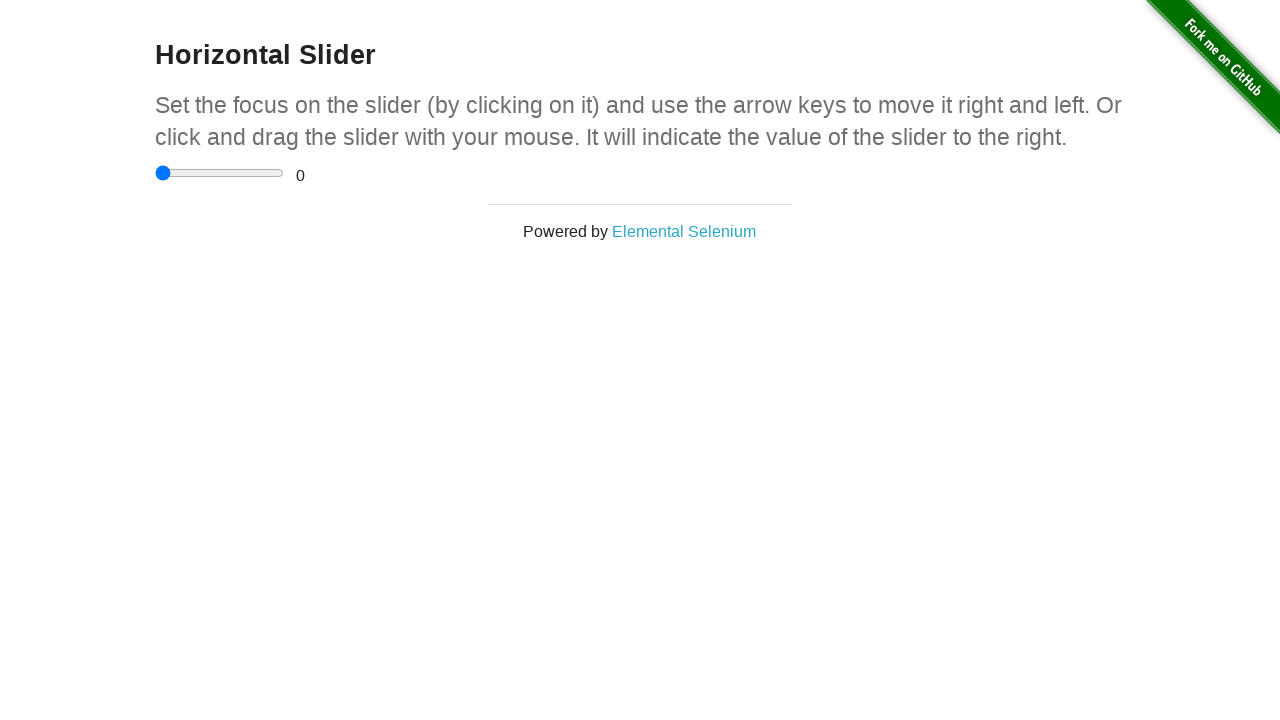

Focused on horizontal slider element on input[type='range']
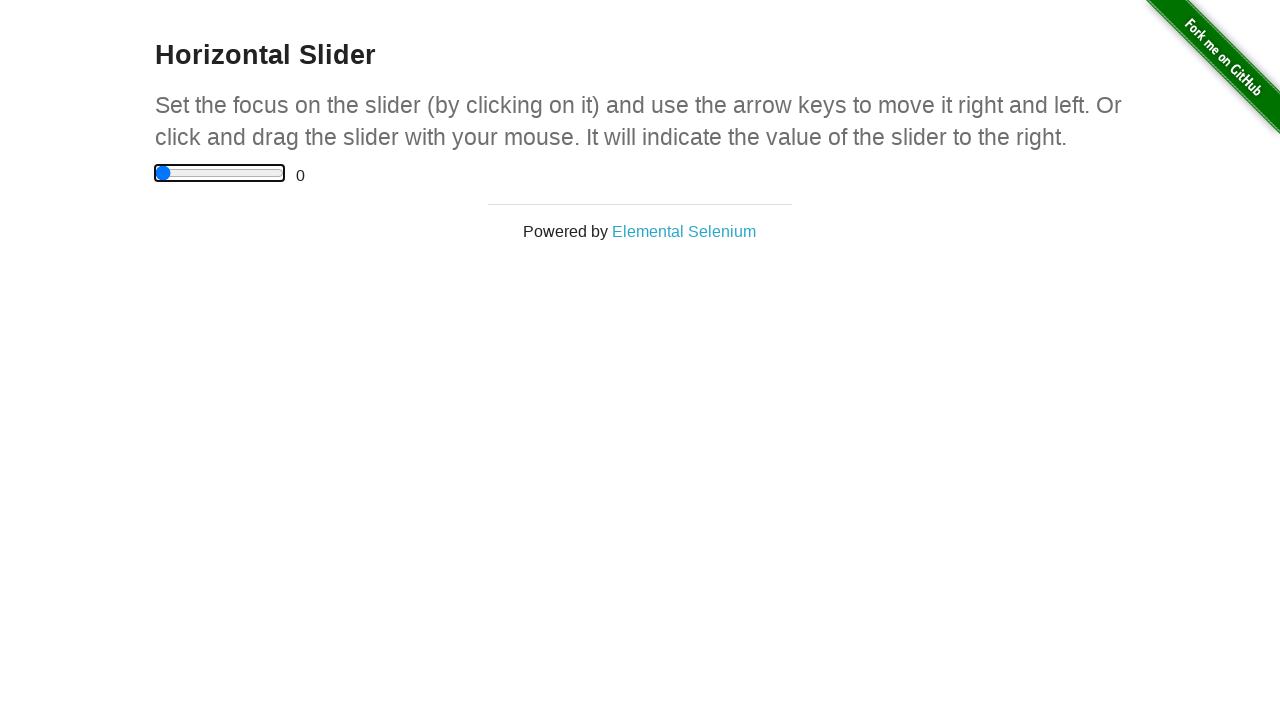

Pressed ArrowRight key to move slider to the right
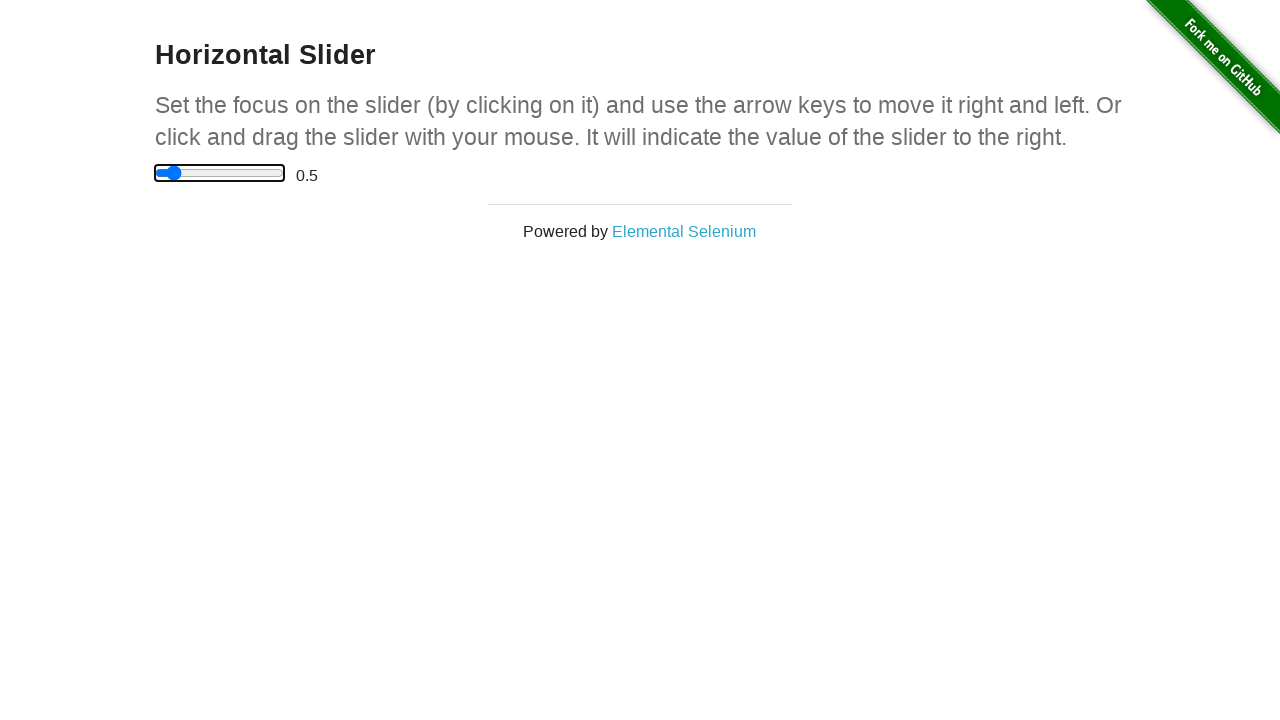

Pressed ArrowRight key to move slider to the right
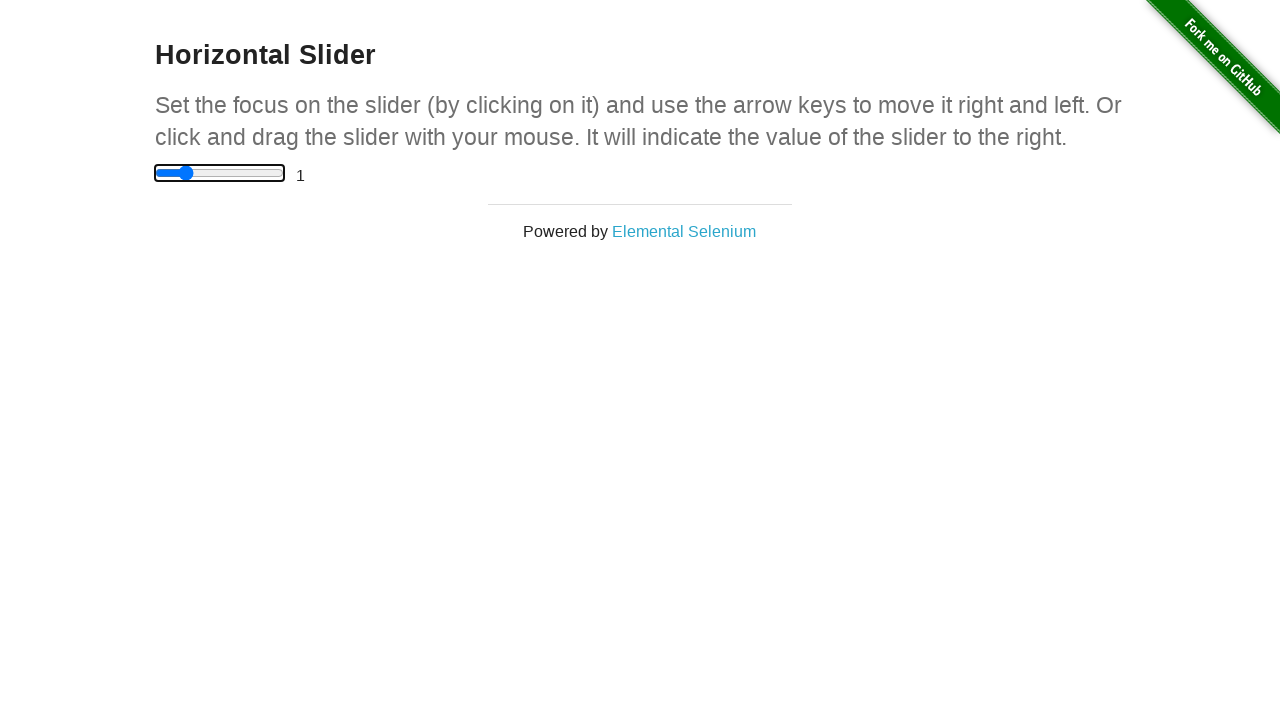

Pressed ArrowRight key to move slider to the right
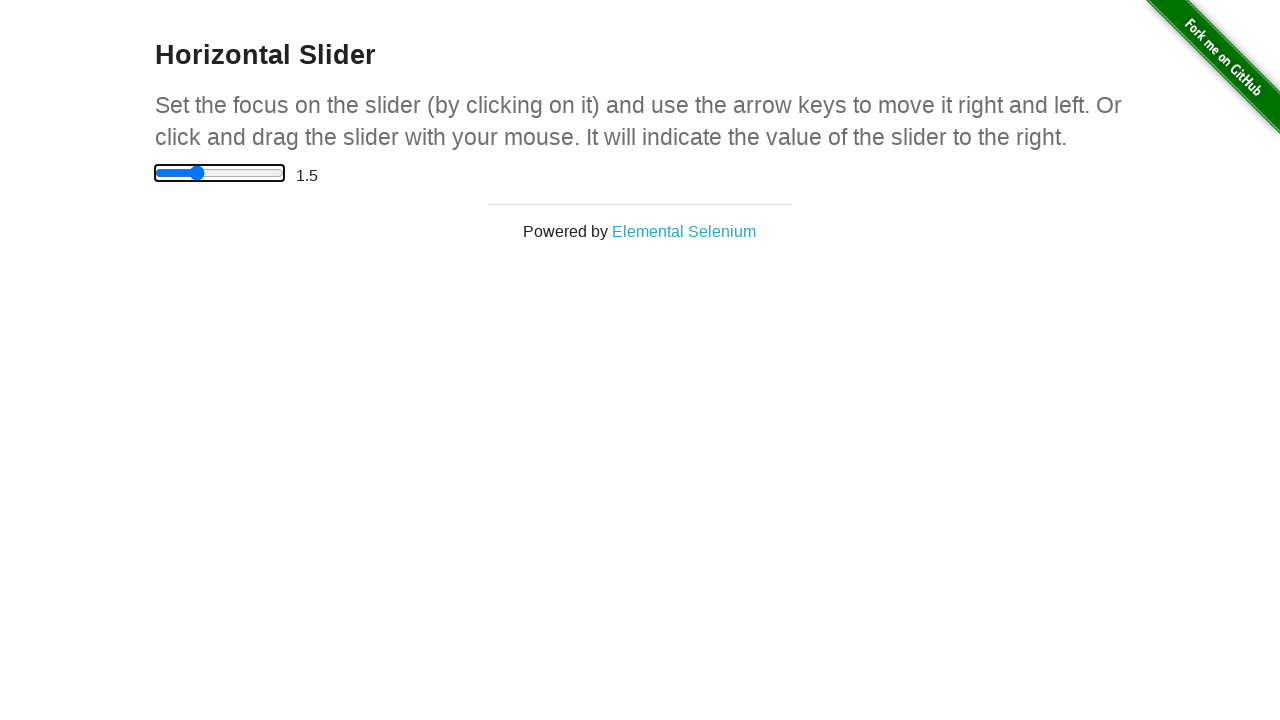

Pressed ArrowRight key to move slider to the right
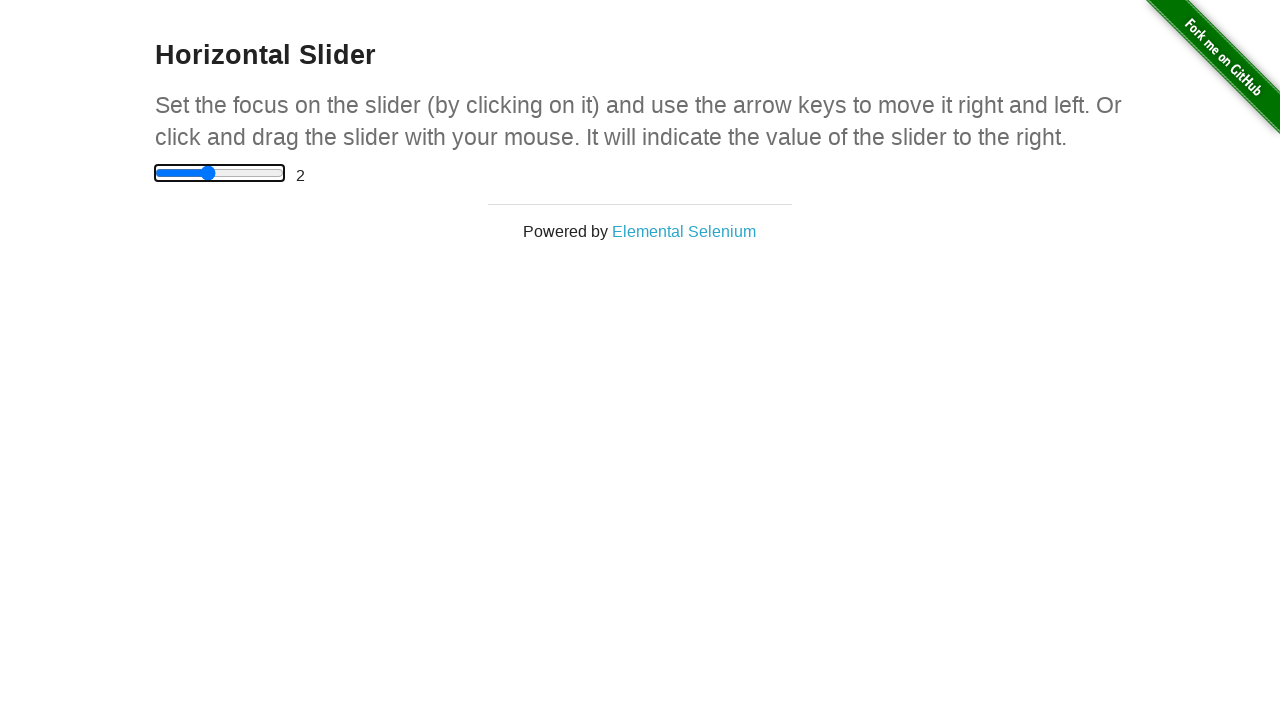

Pressed ArrowRight key to move slider to the right
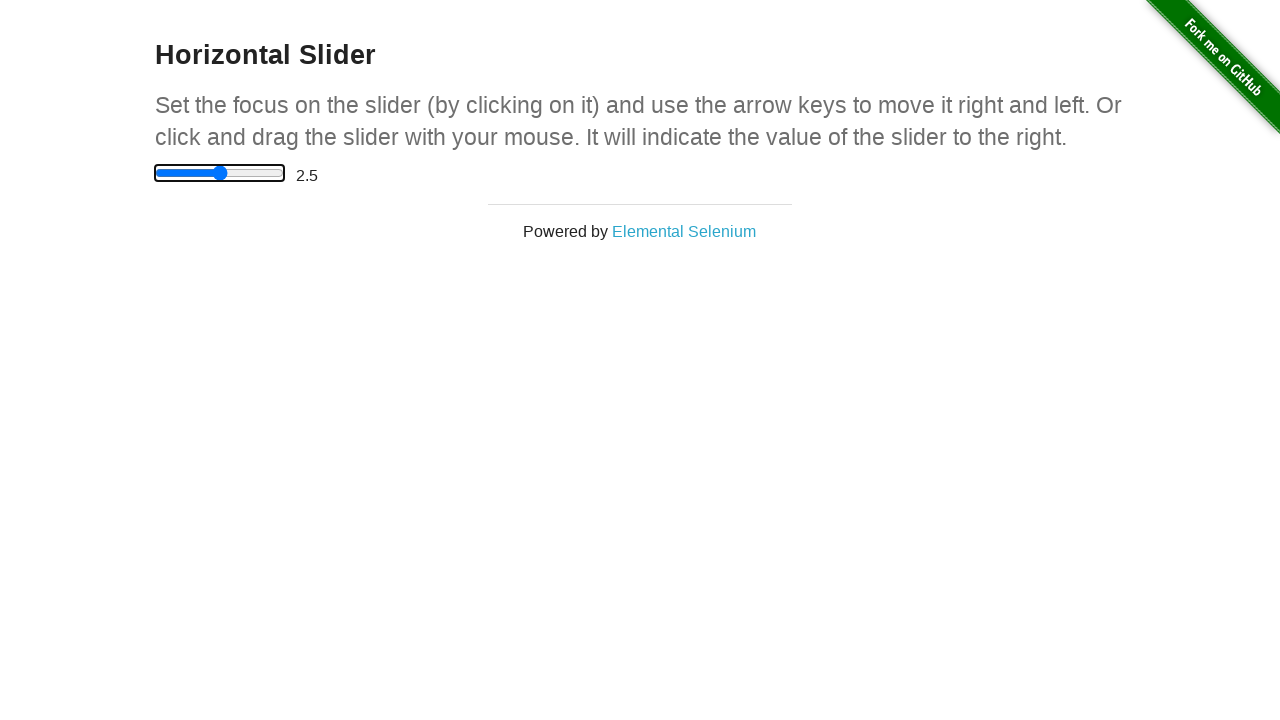

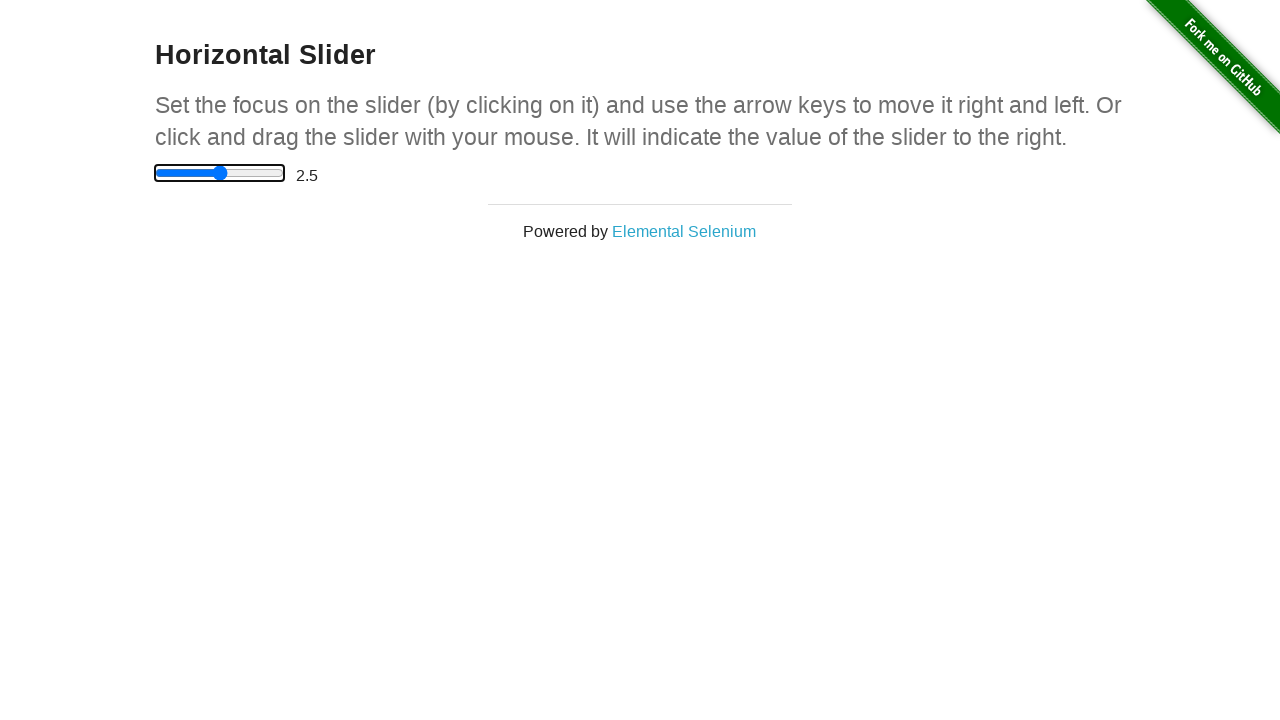